Tests the call order page by hovering over a specific date in the datepicker calendar

Starting URL: http://qa.skillbox.ru/module11/practice/feedbacksingle/

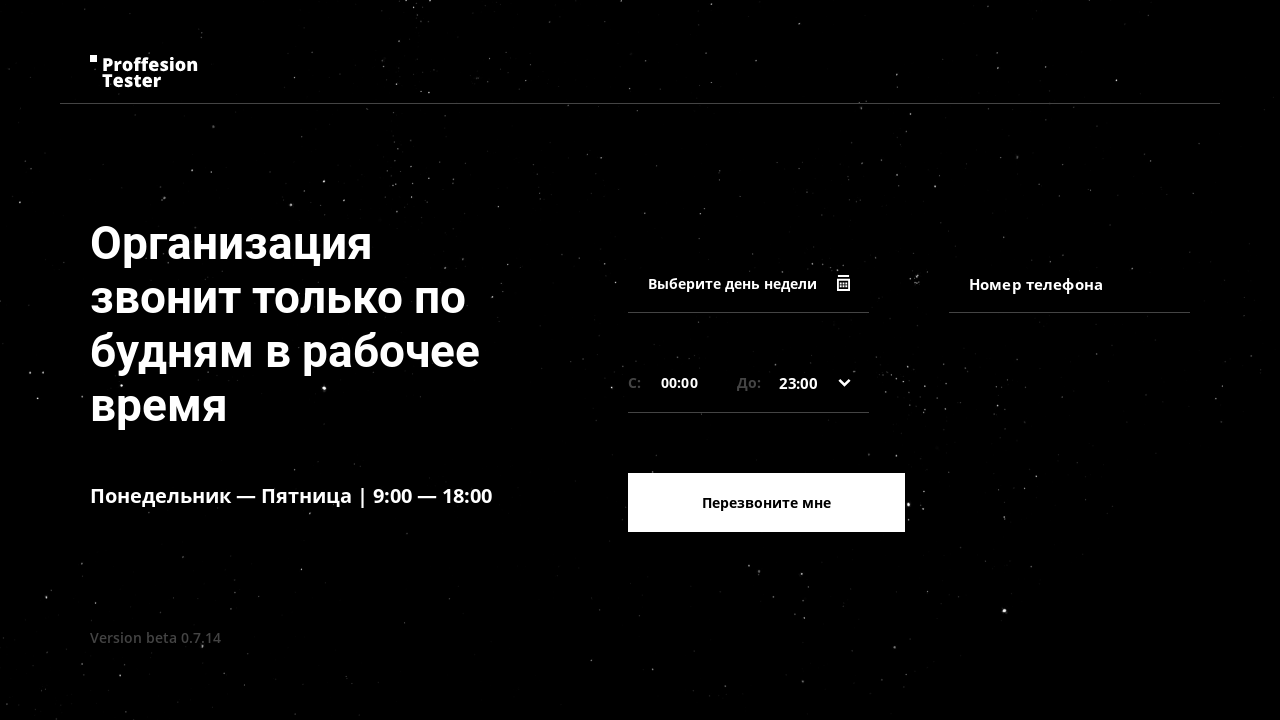

Clicked text input field to open datepicker at (748, 293) on input[type='text']
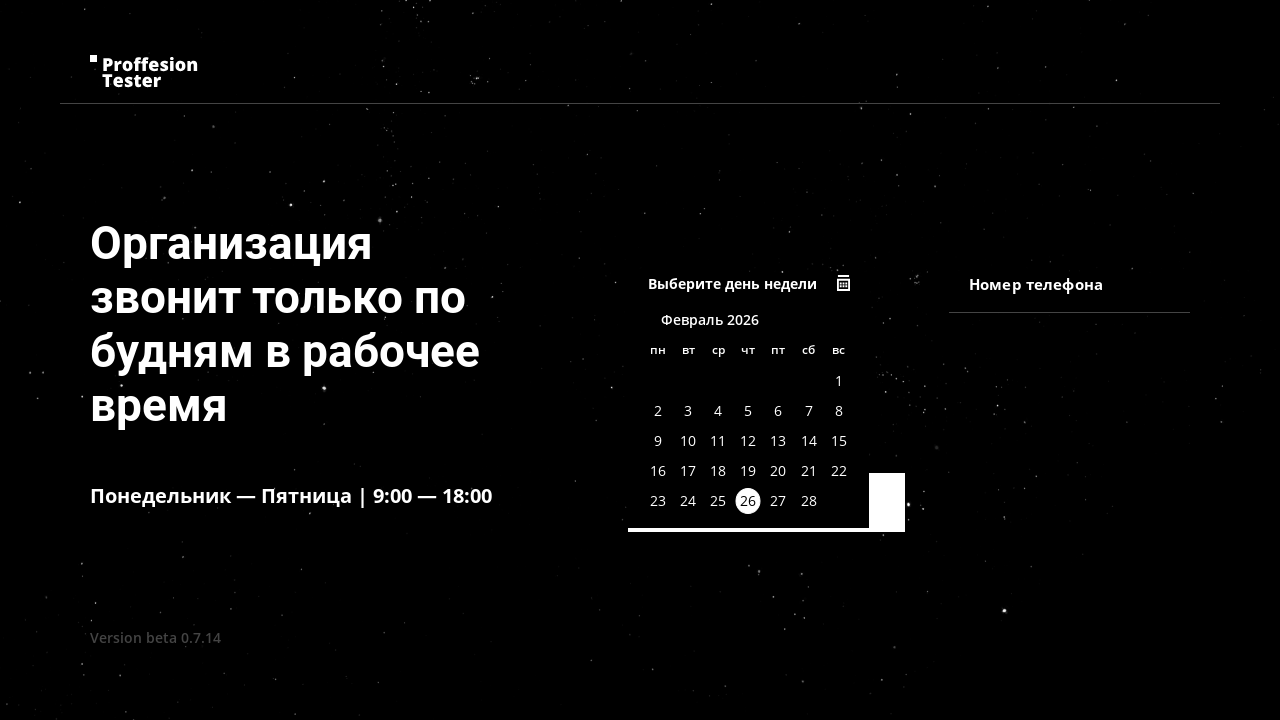

Hovered over the 13th day in the datepicker calendar at (778, 441) on .datepicker__calendar.vdp-datepicker__calendar >> text=13
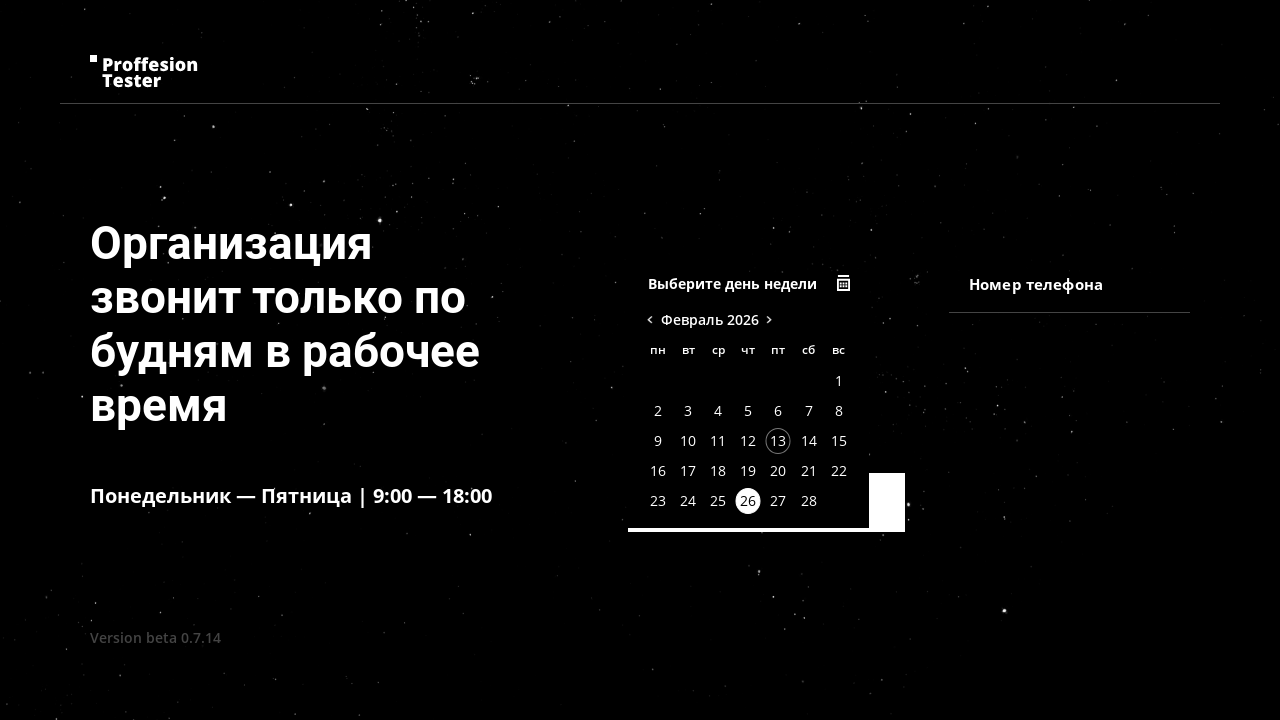

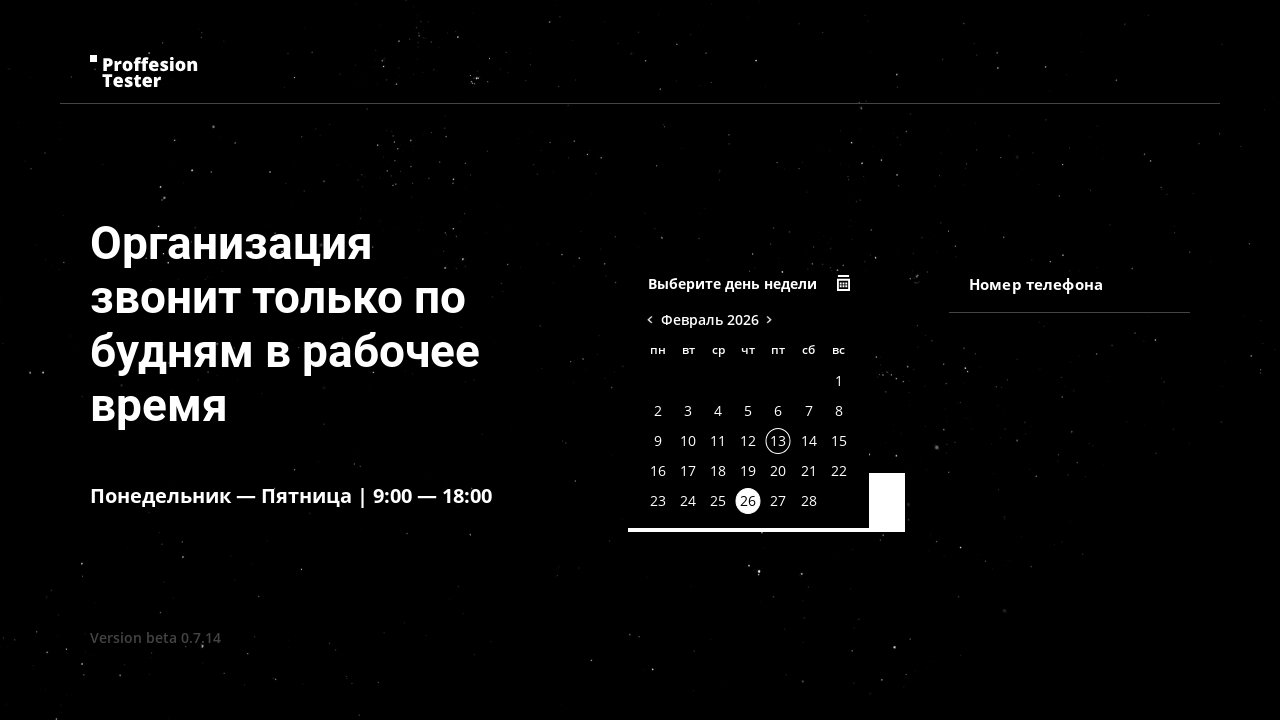